Tests alert verification by entering a name, clicking the alert button, and accepting the alert if present

Starting URL: https://rahulshettyacademy.com/AutomationPractice/

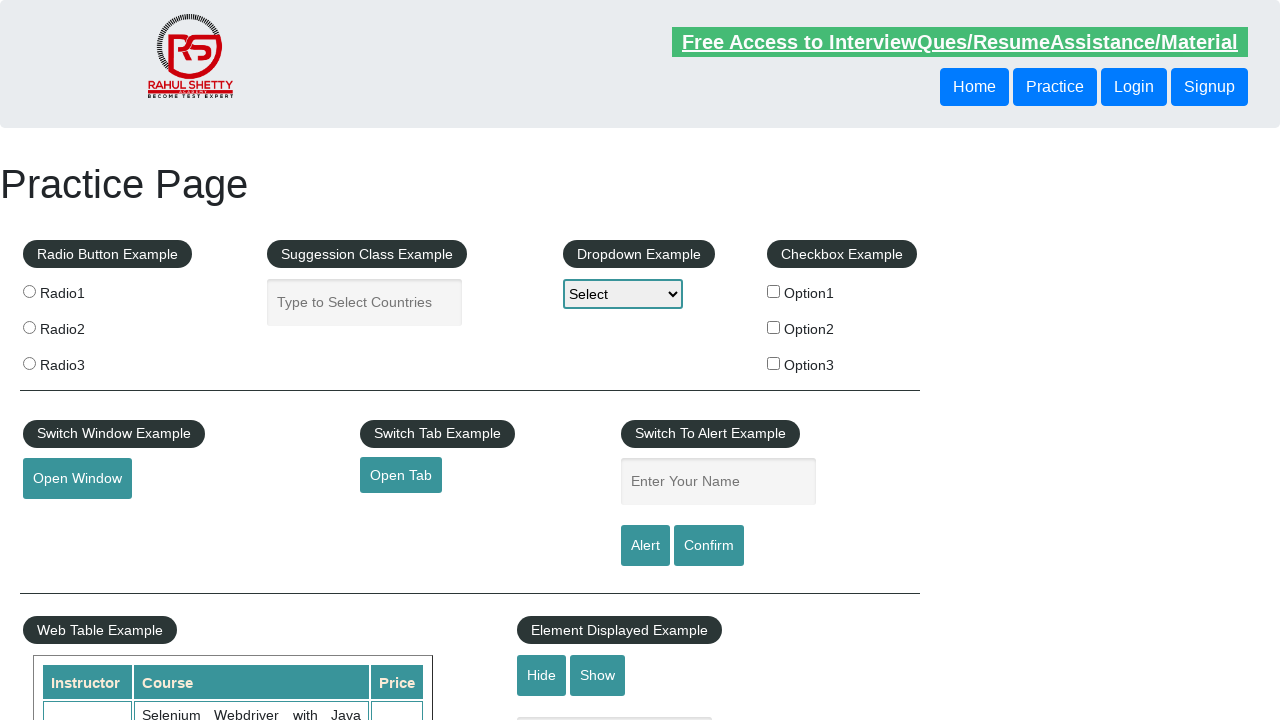

Set up dialog handler to automatically accept alerts
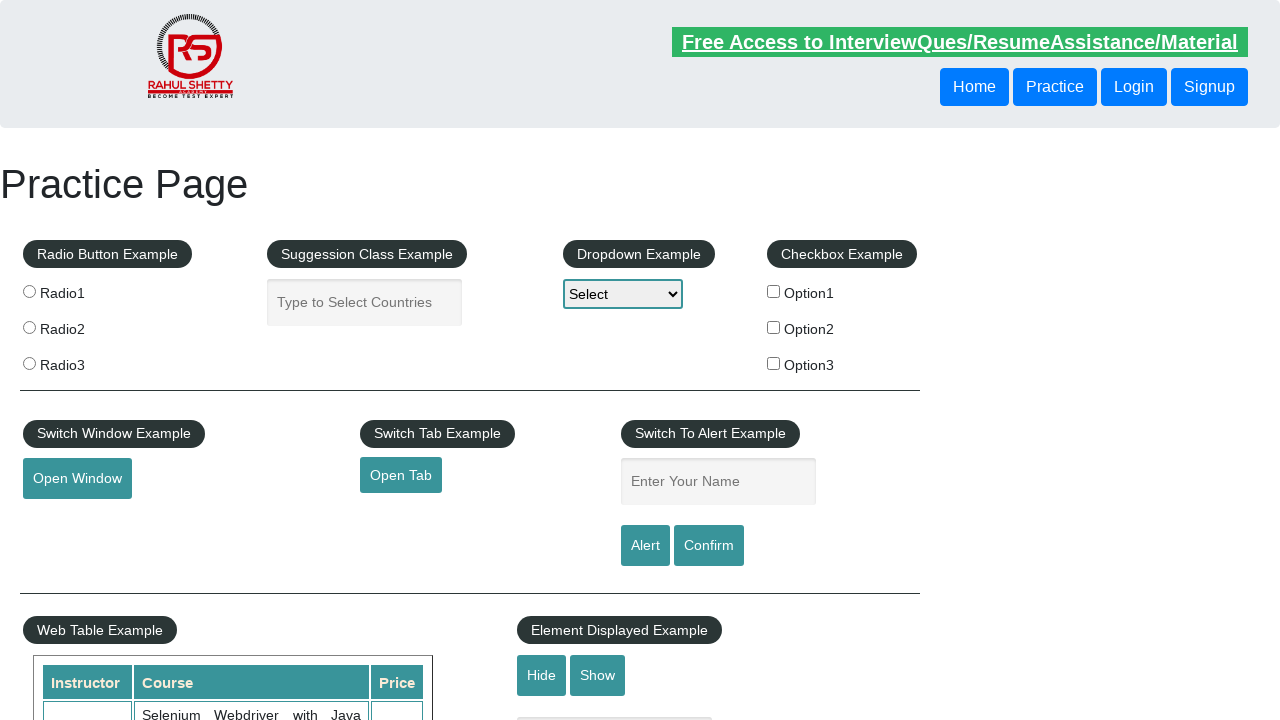

Filled name input field with 'ganesh' on input[placeholder='Enter Your Name']
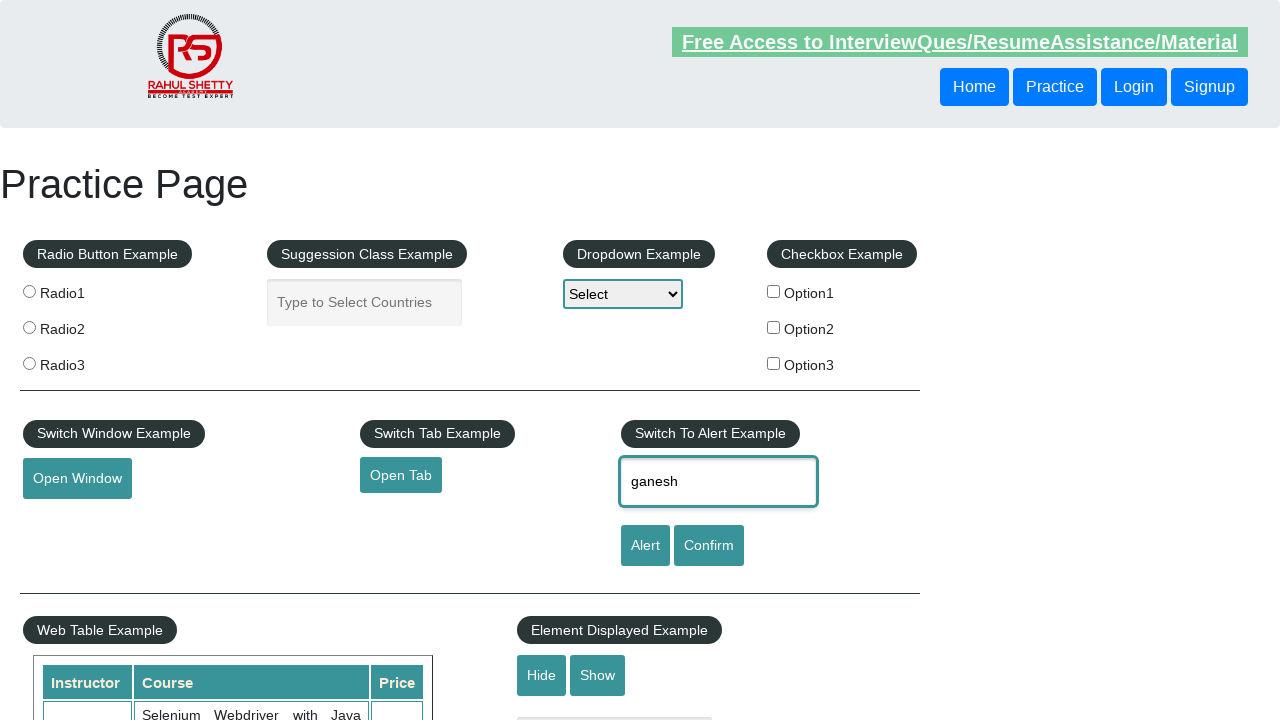

Clicked alert button to trigger alert at (645, 546) on input#alertbtn
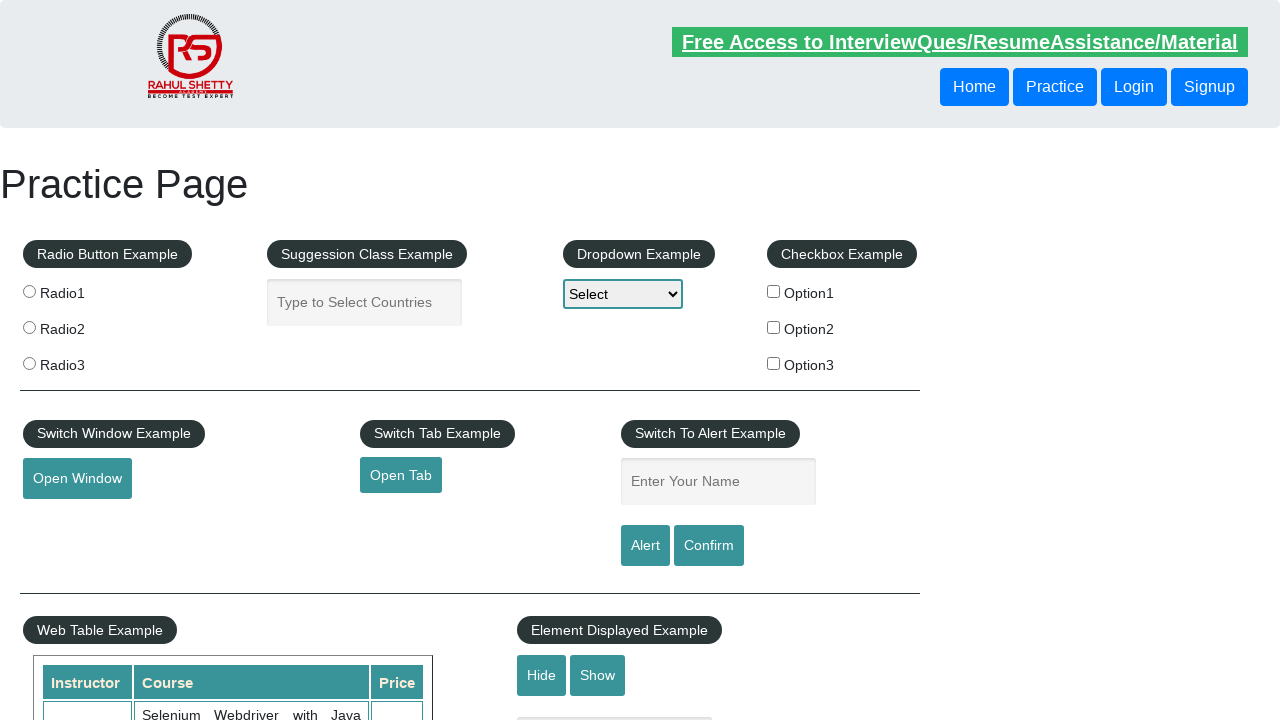

Waited 1 second for alert to be processed and accepted
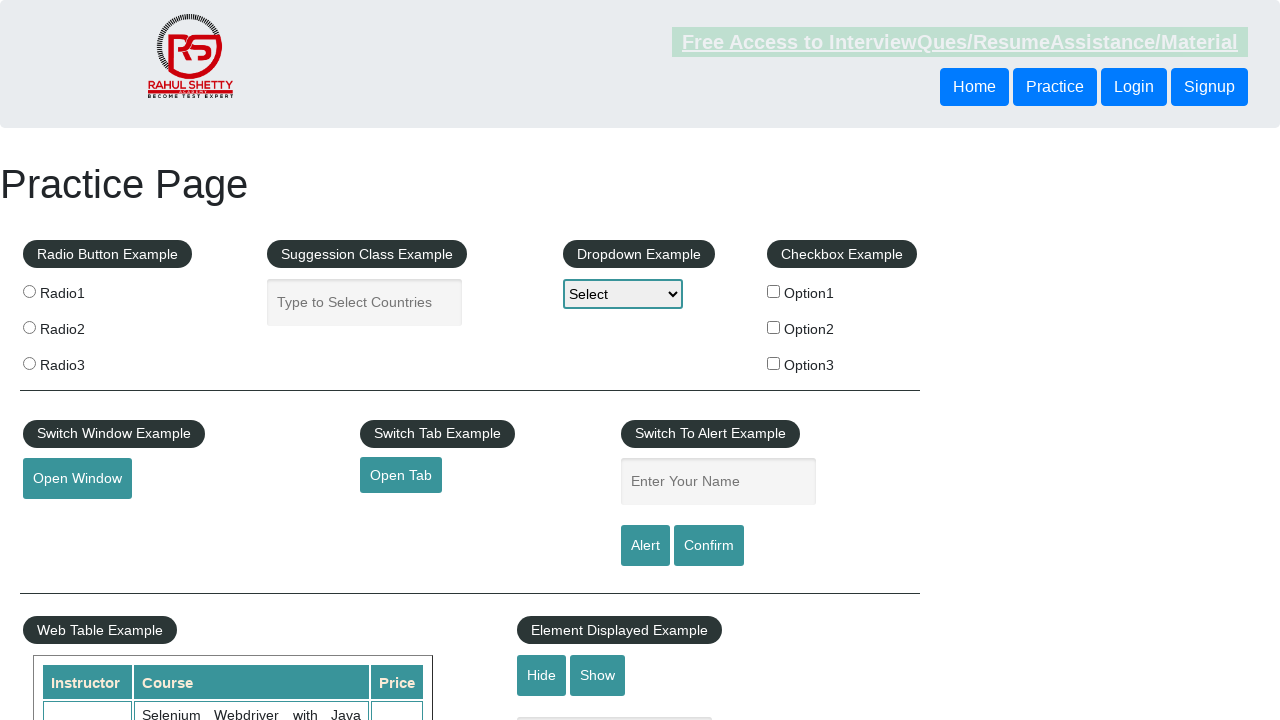

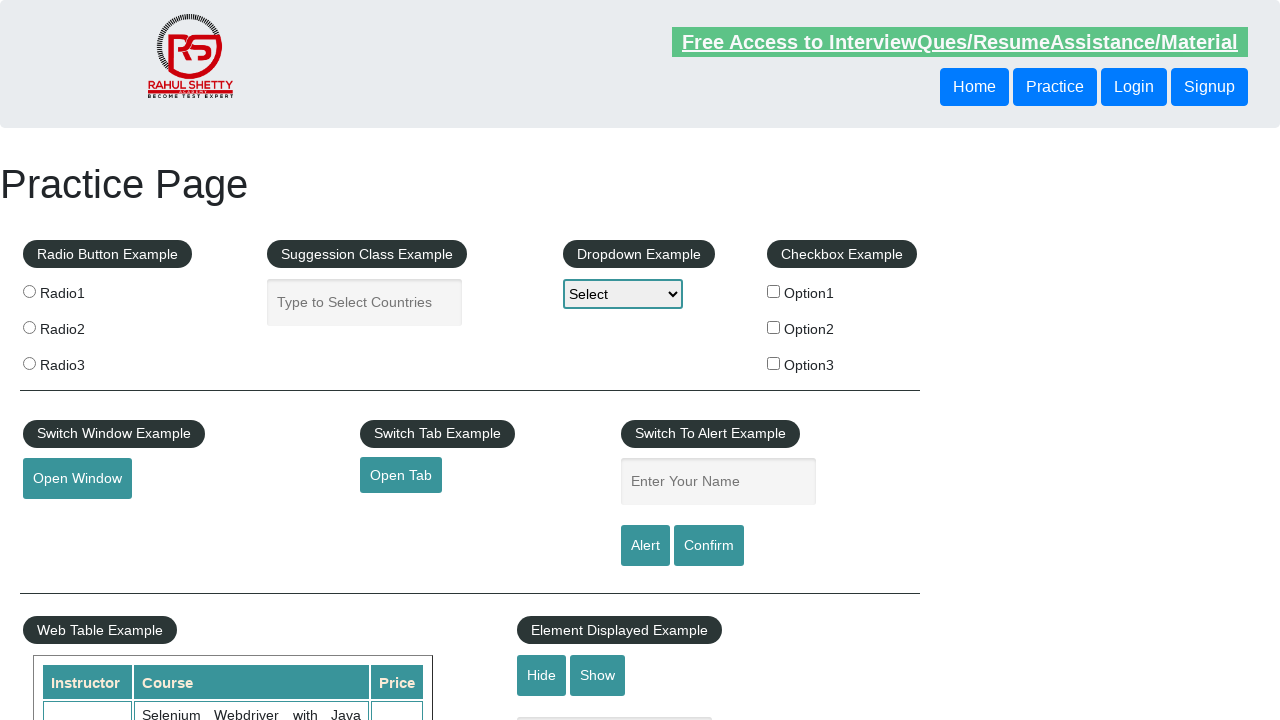